Performs a search on DuckDuckGo by entering a query in the search box

Starting URL: https://duckduckgo.com/

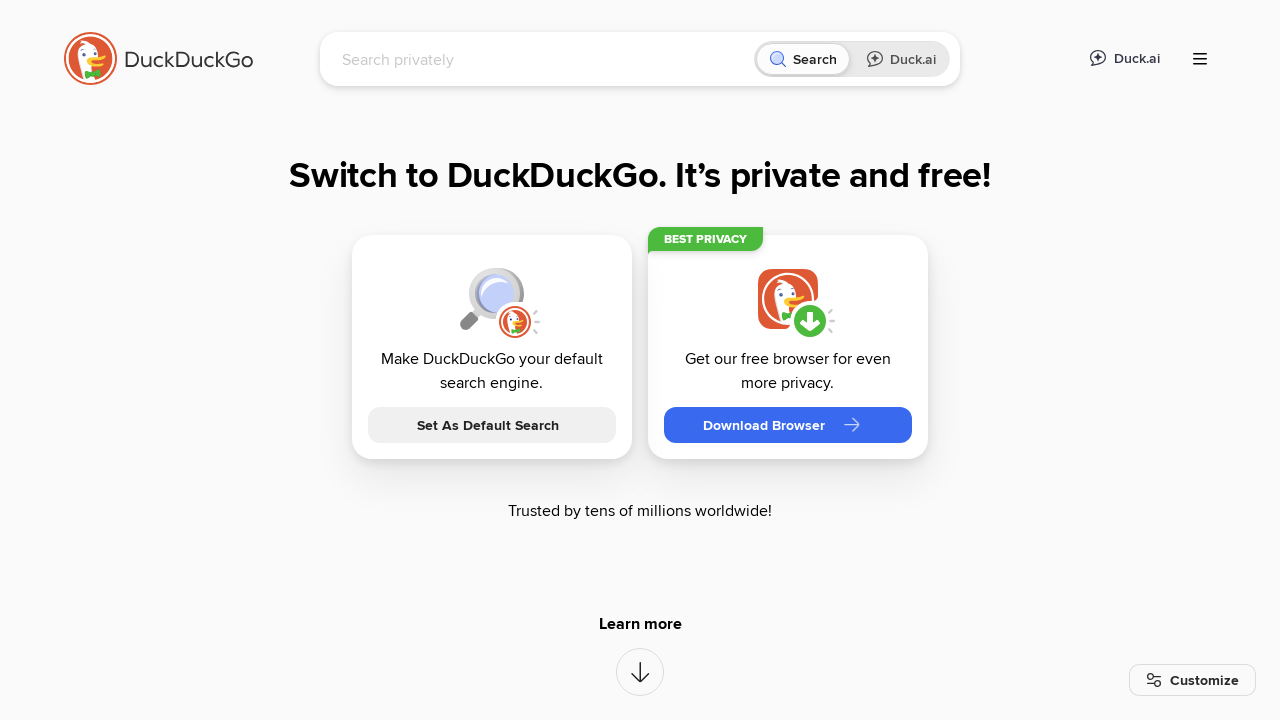

Filled search box with 'agile' query on DuckDuckGo on input[name='q']
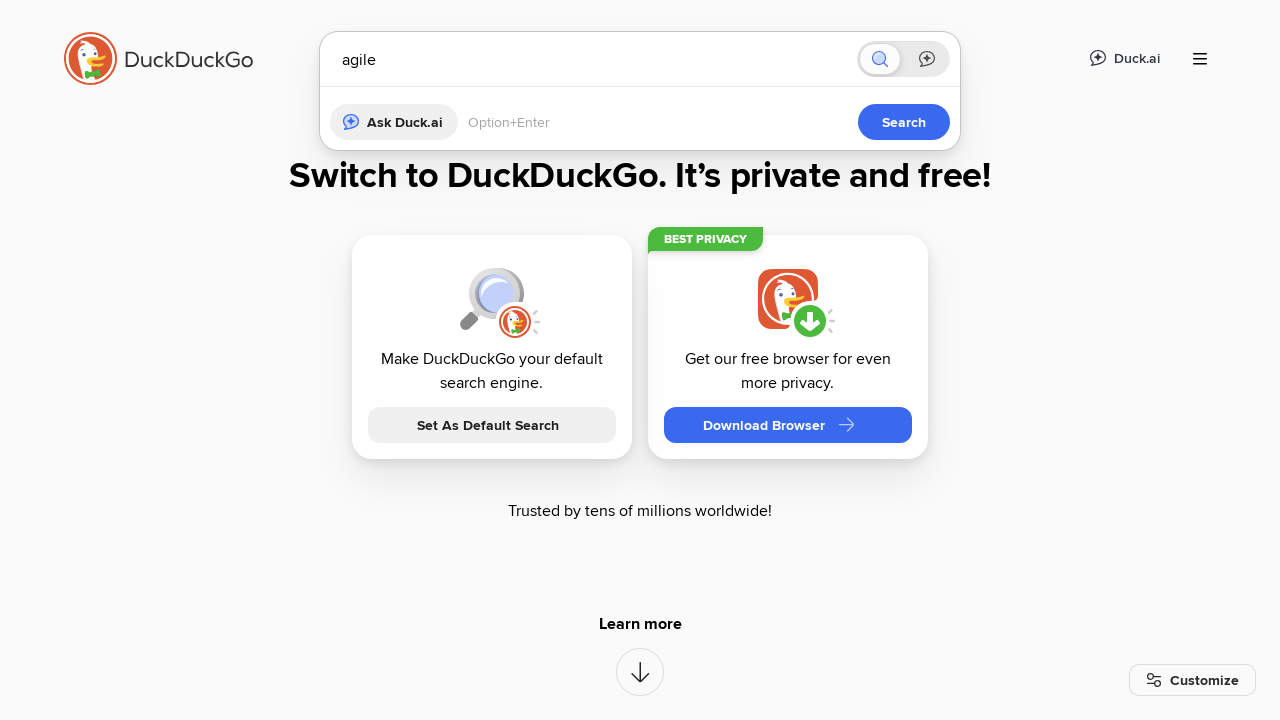

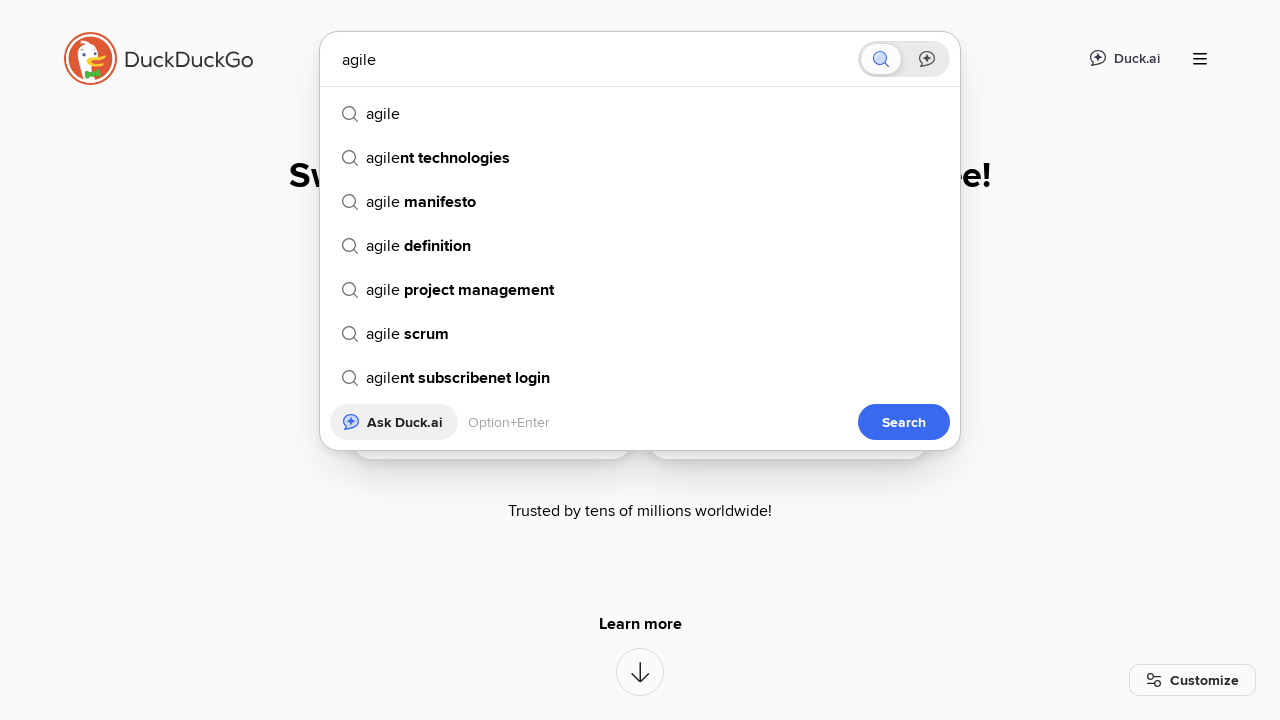